Tests file upload functionality by uploading a file and verifying the success message is displayed

Starting URL: https://the-internet.herokuapp.com/upload

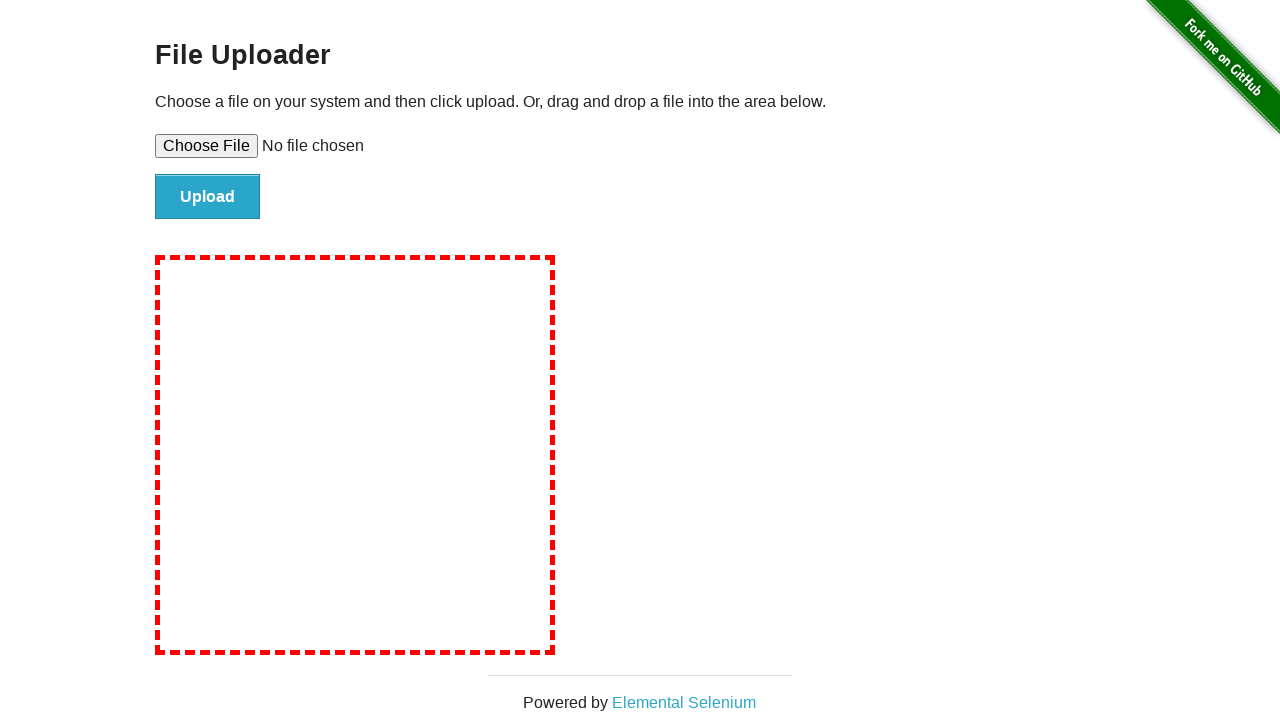

Created temporary test file for upload
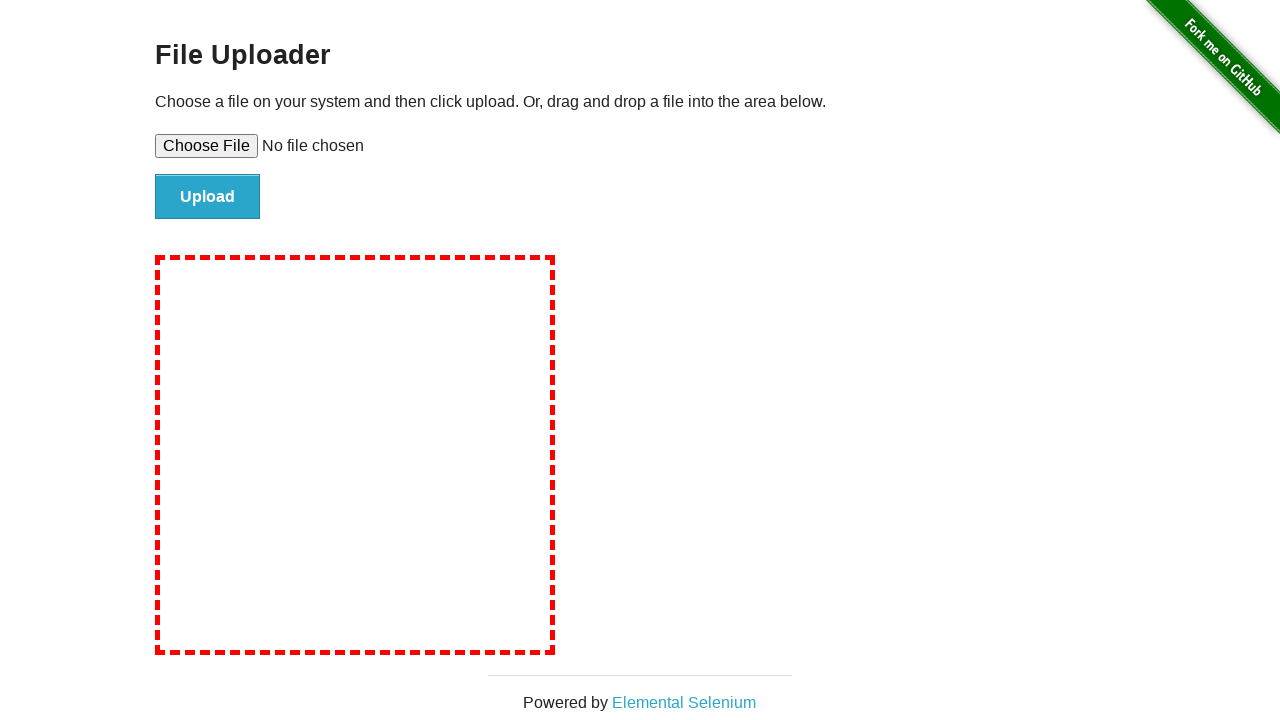

Selected file for upload using file input element
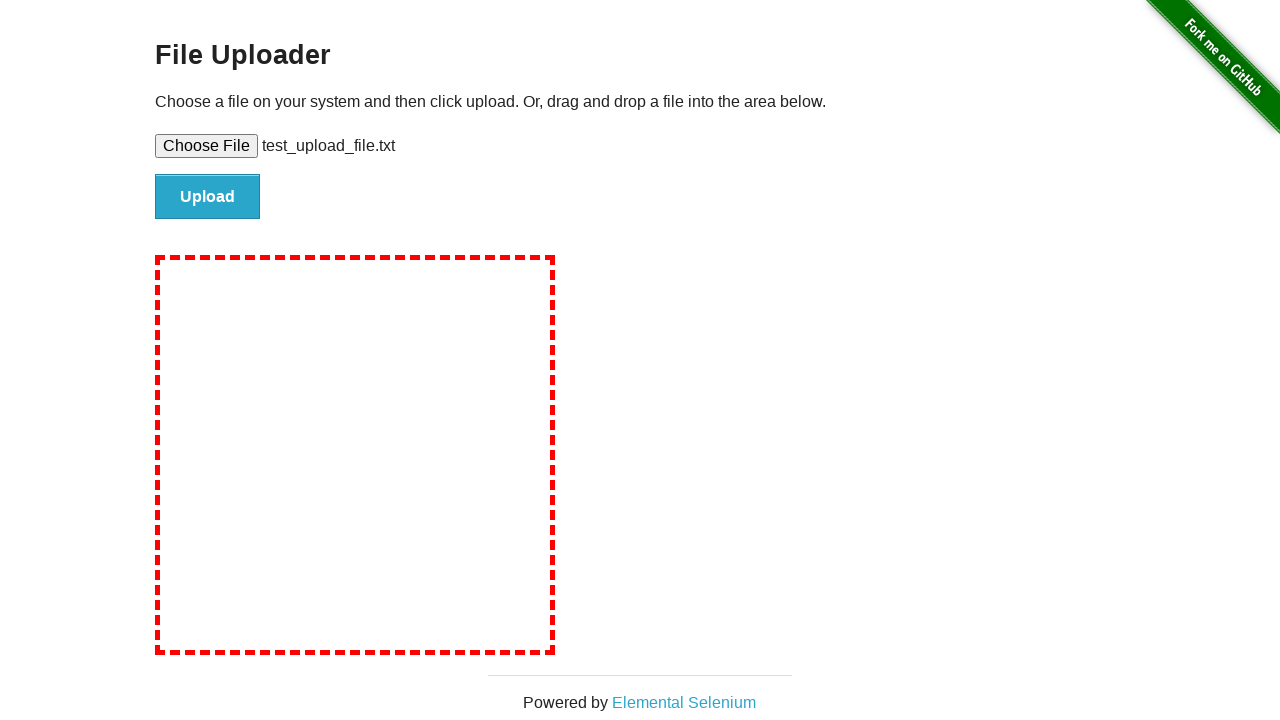

Clicked upload button to submit file at (208, 197) on #file-submit
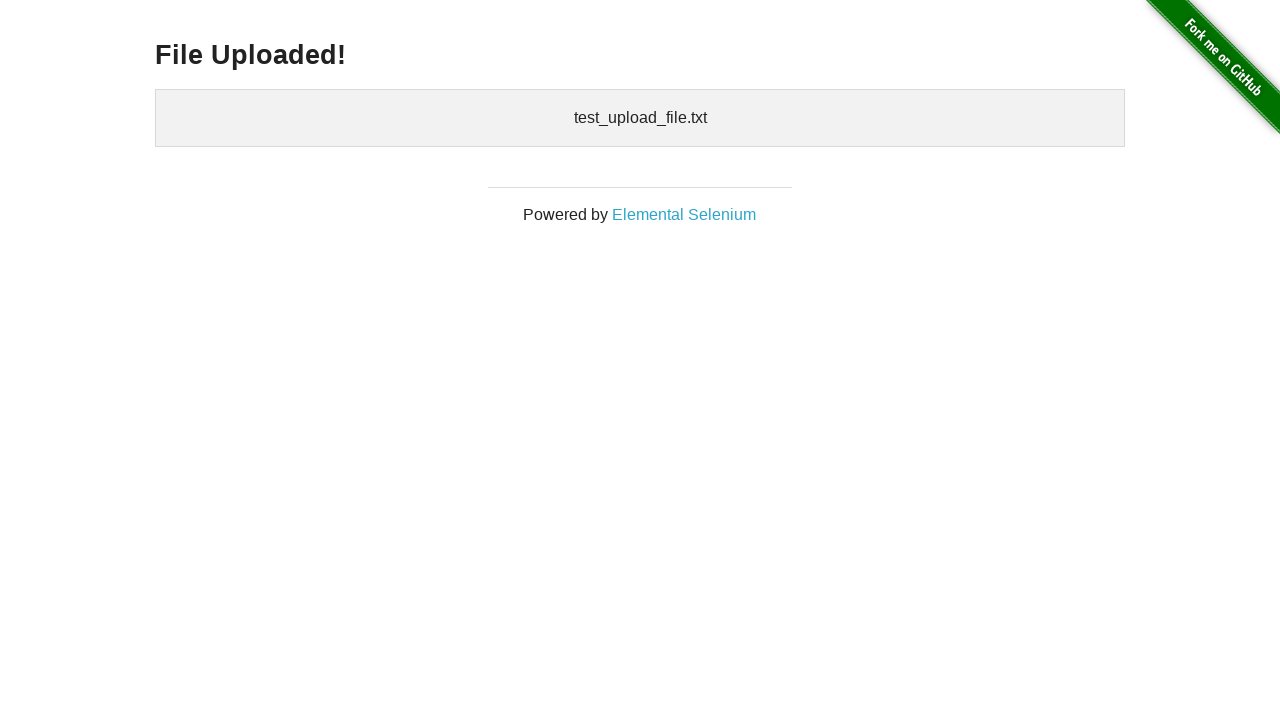

Waited for success message header to appear
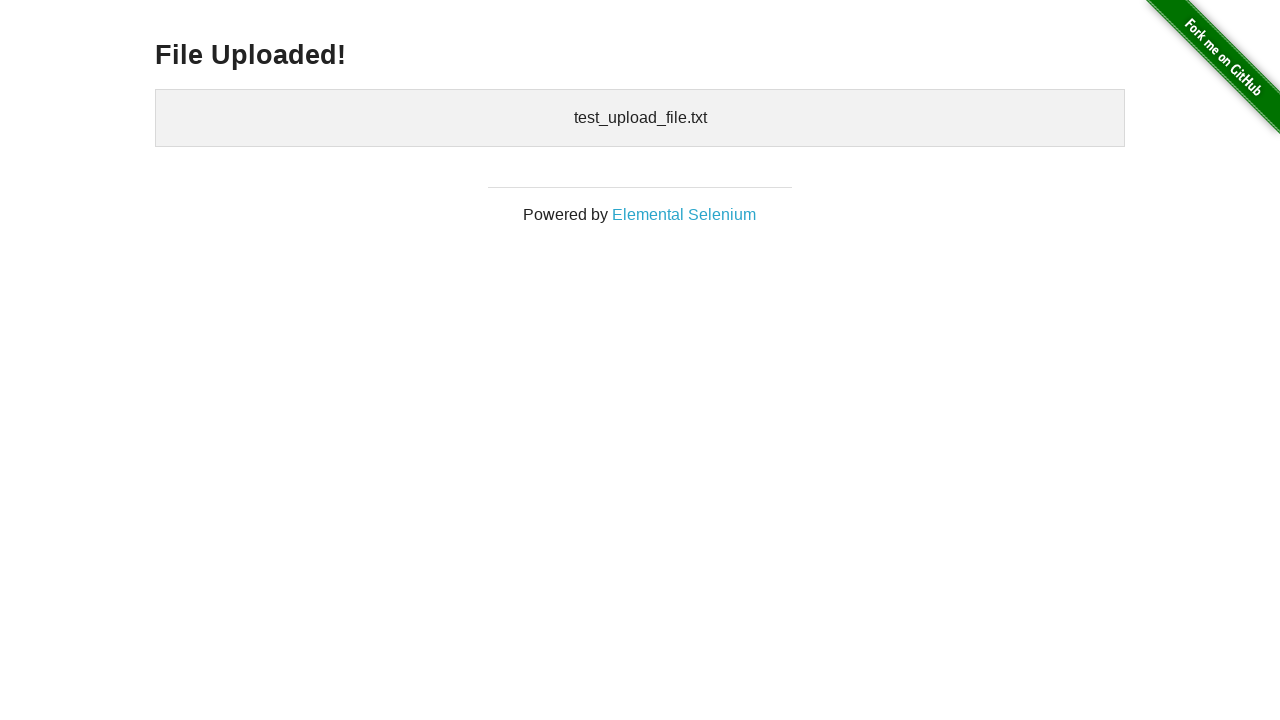

Retrieved success message text content
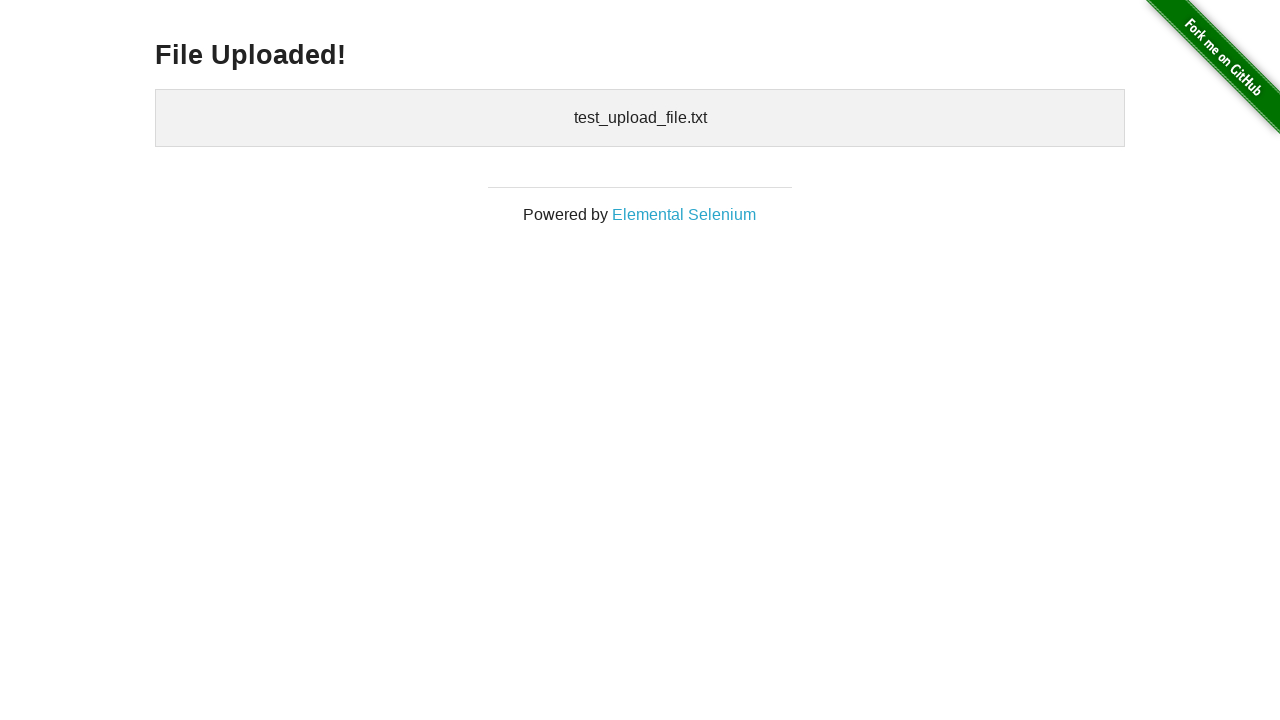

Verified success message displays 'File Uploaded!'
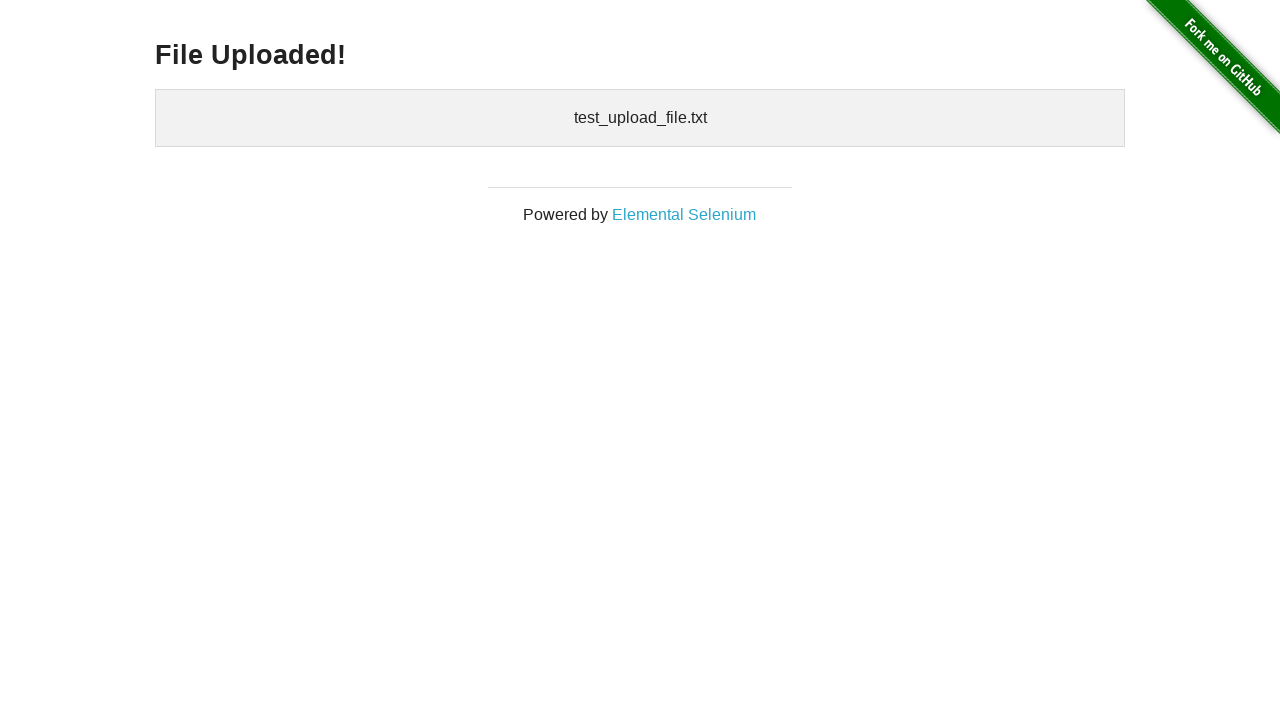

Cleaned up temporary test file
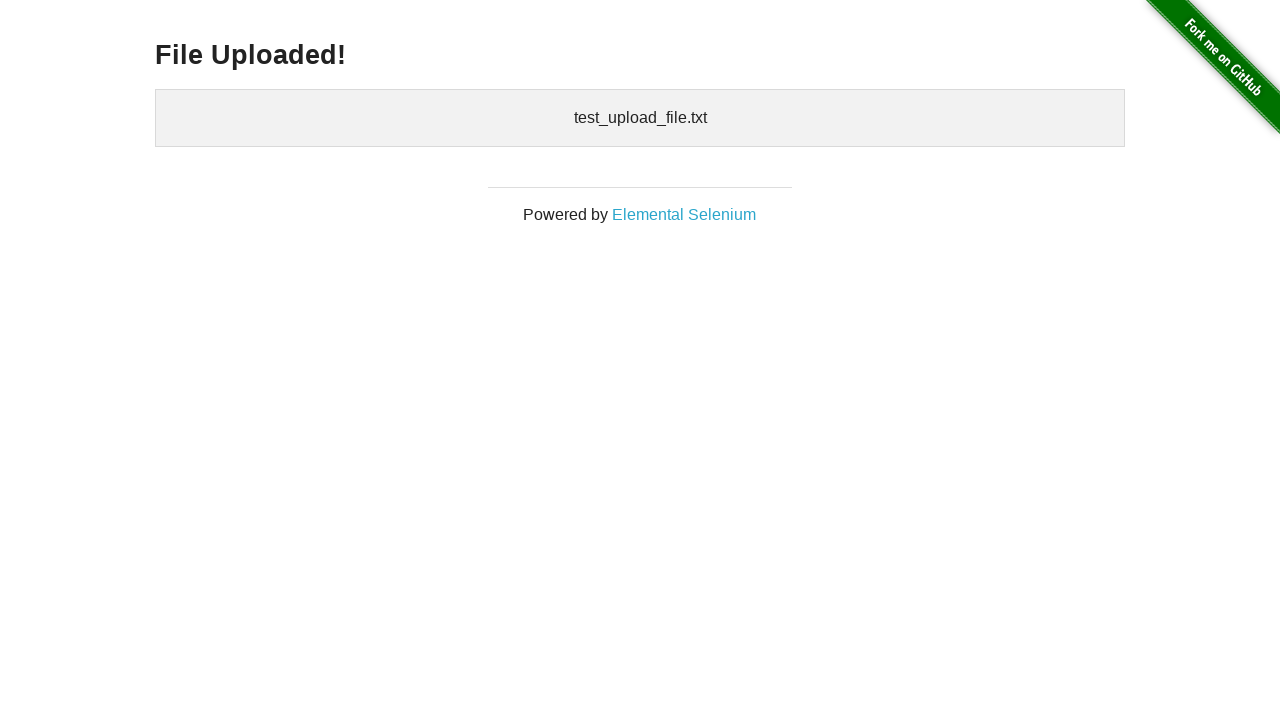

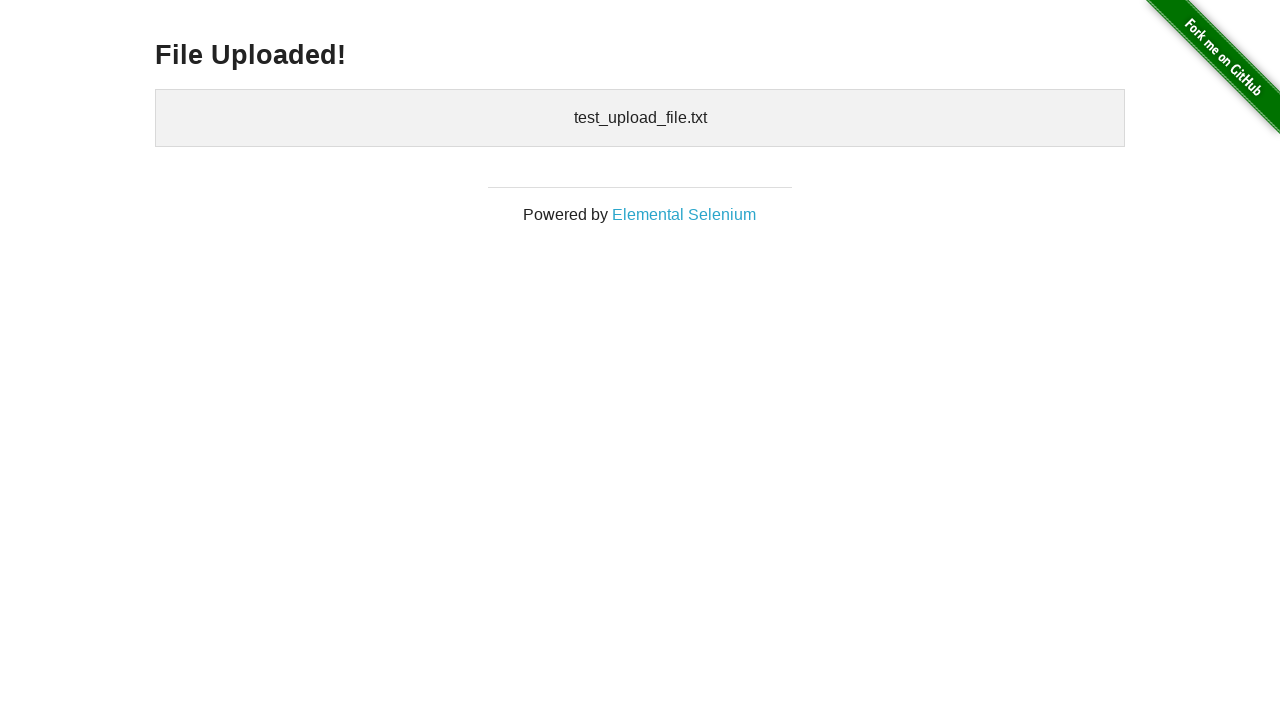